Tests that clicking an unchecked checkbox checks it

Starting URL: https://www.selenium.dev/selenium/web/web-form.html

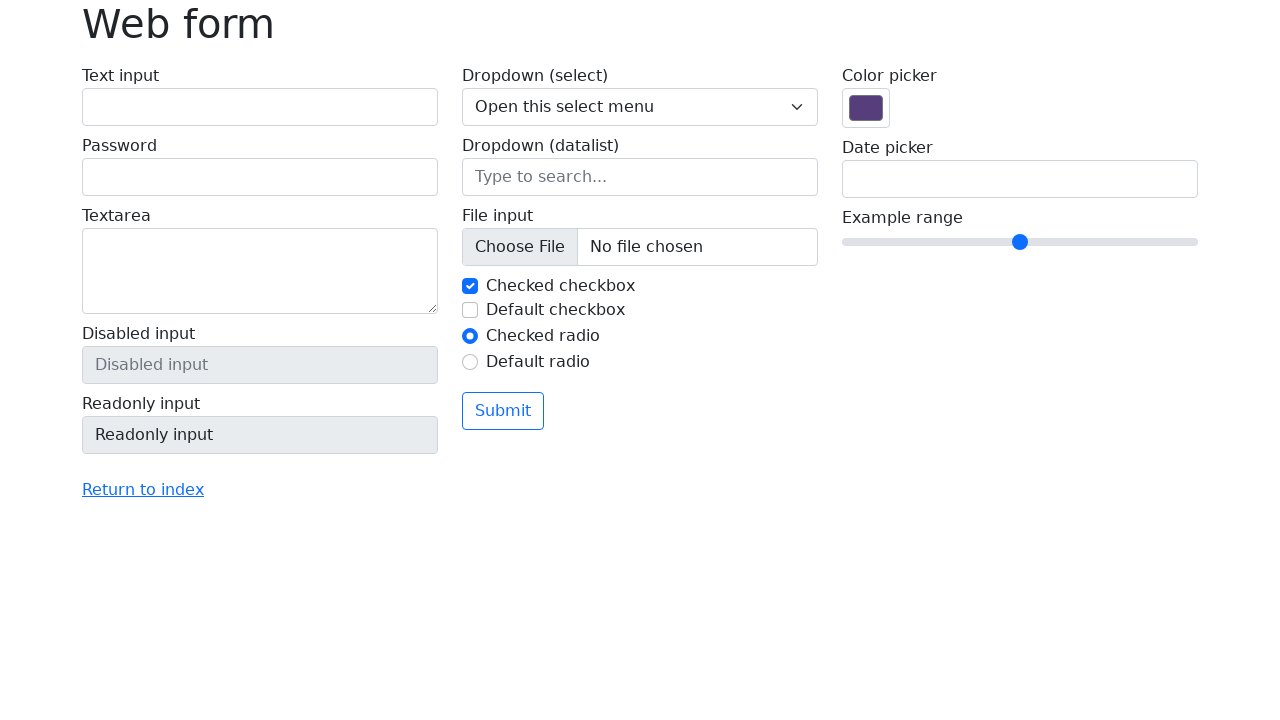

Navigated to Selenium web form page
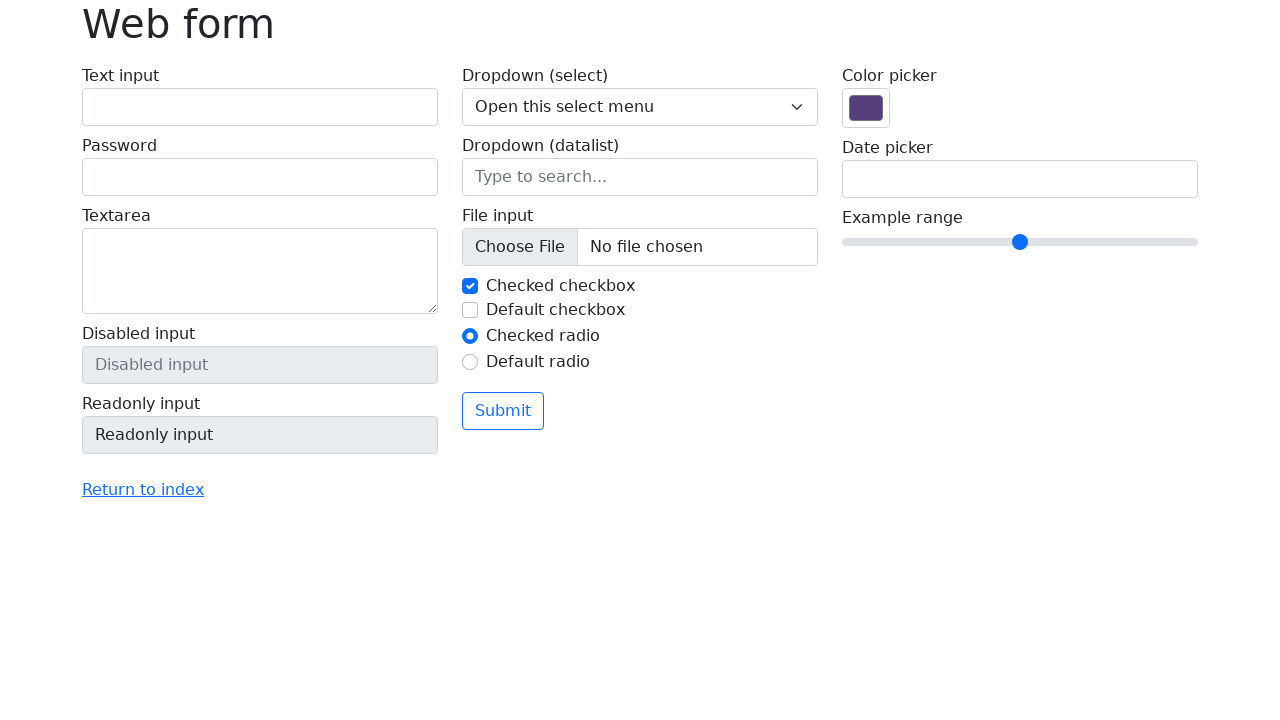

Clicked unchecked checkbox #my-check-2 at (470, 310) on #my-check-2
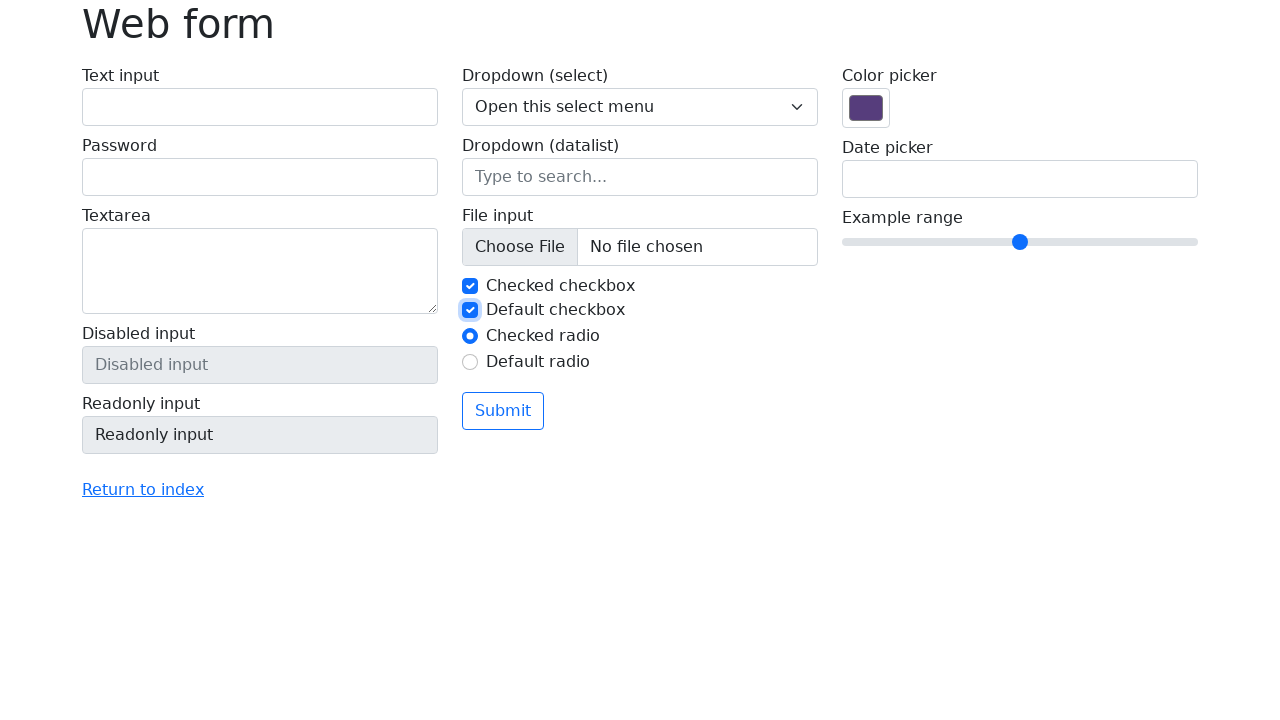

Verified checkbox #my-check-2 is now checked
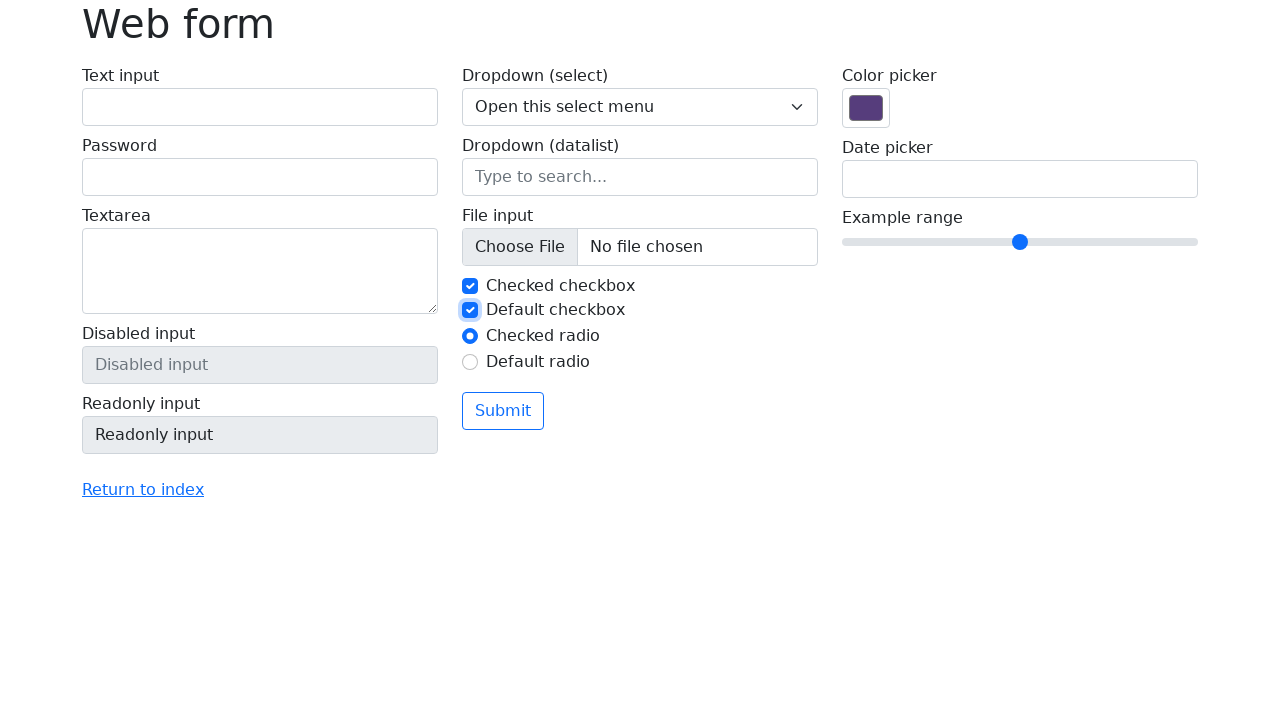

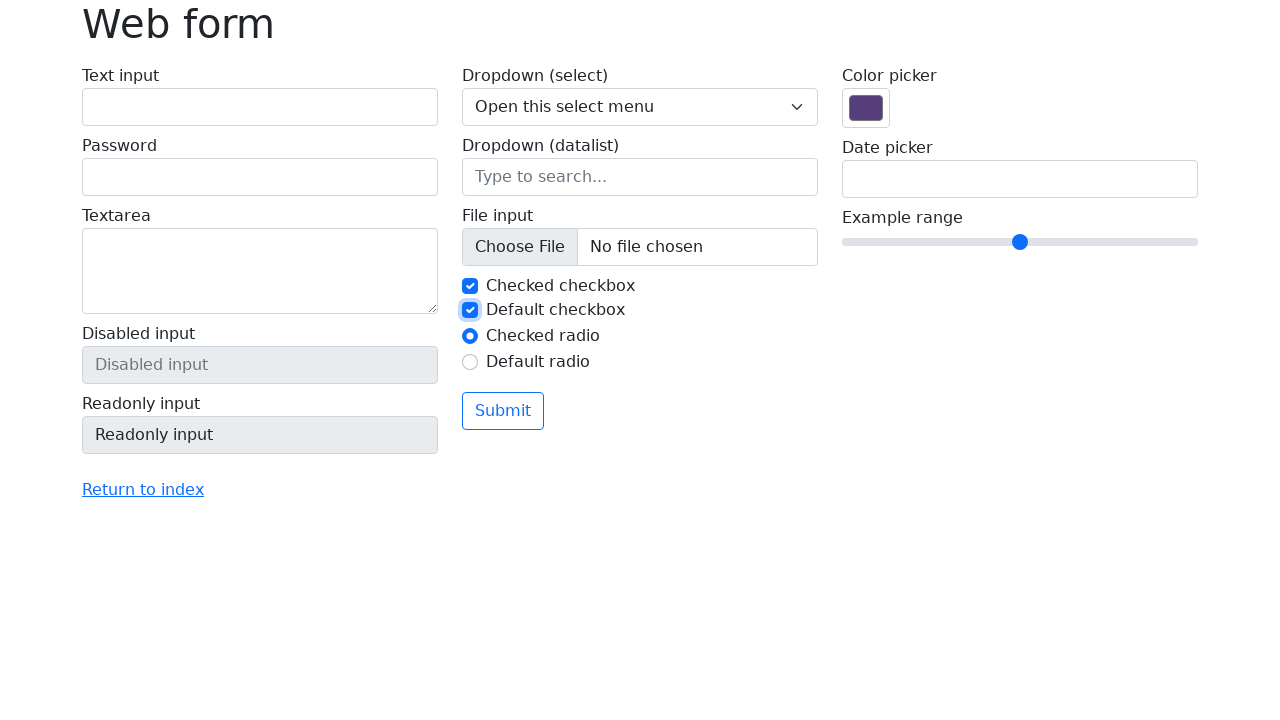